Tests idempotency of checking the first checkbox - calling check twice should leave it checked

Starting URL: https://the-internet.herokuapp.com/checkboxes

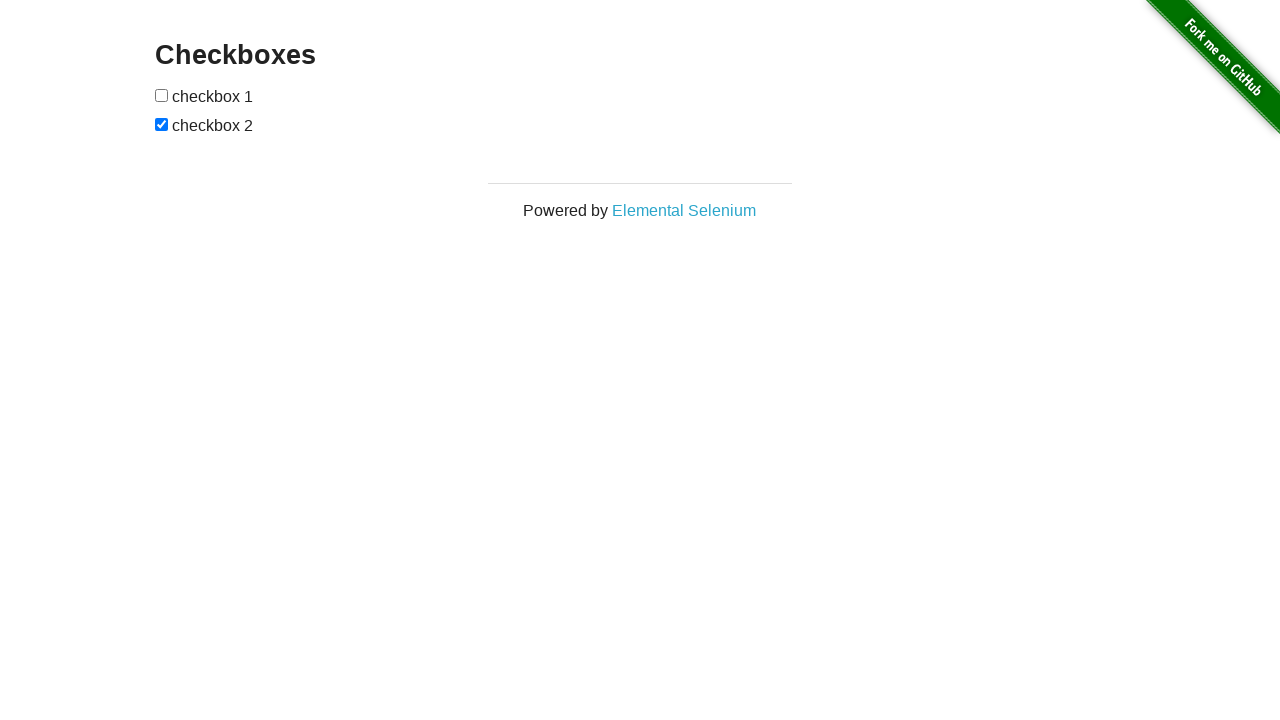

Located the first checkbox element
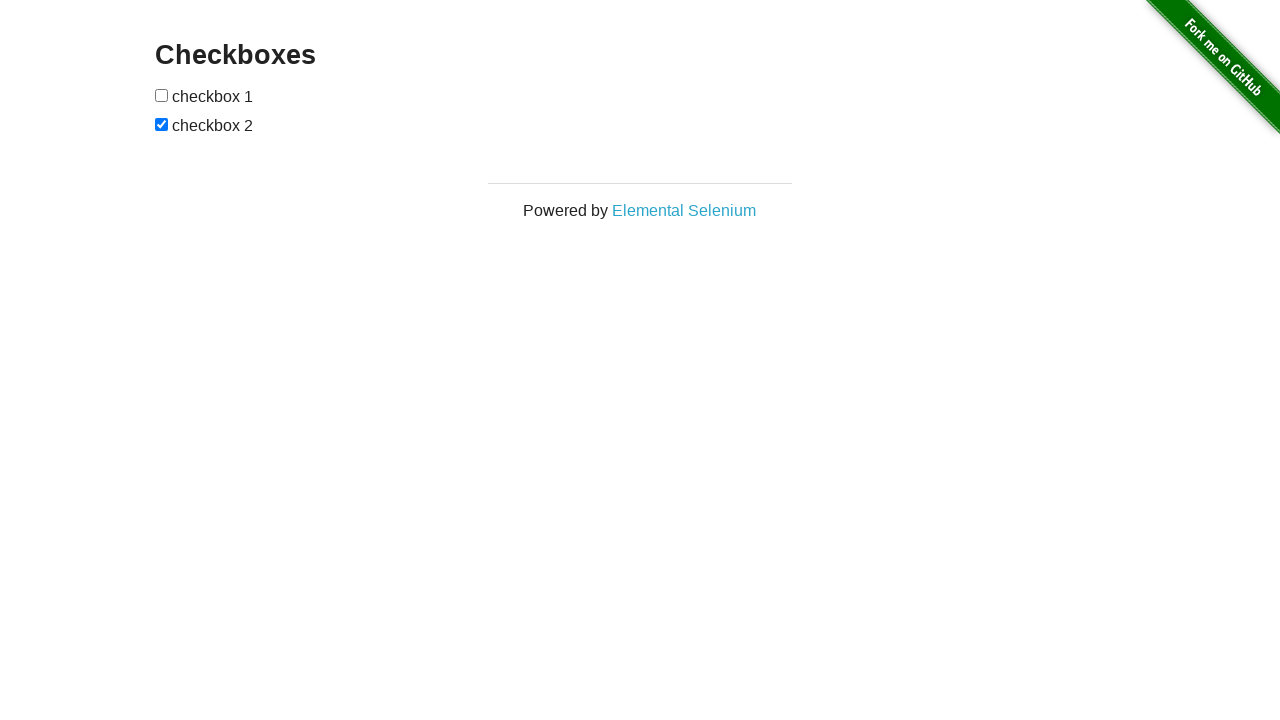

Checked the first checkbox (initial check) at (162, 95) on input[type='checkbox'] >> nth=0
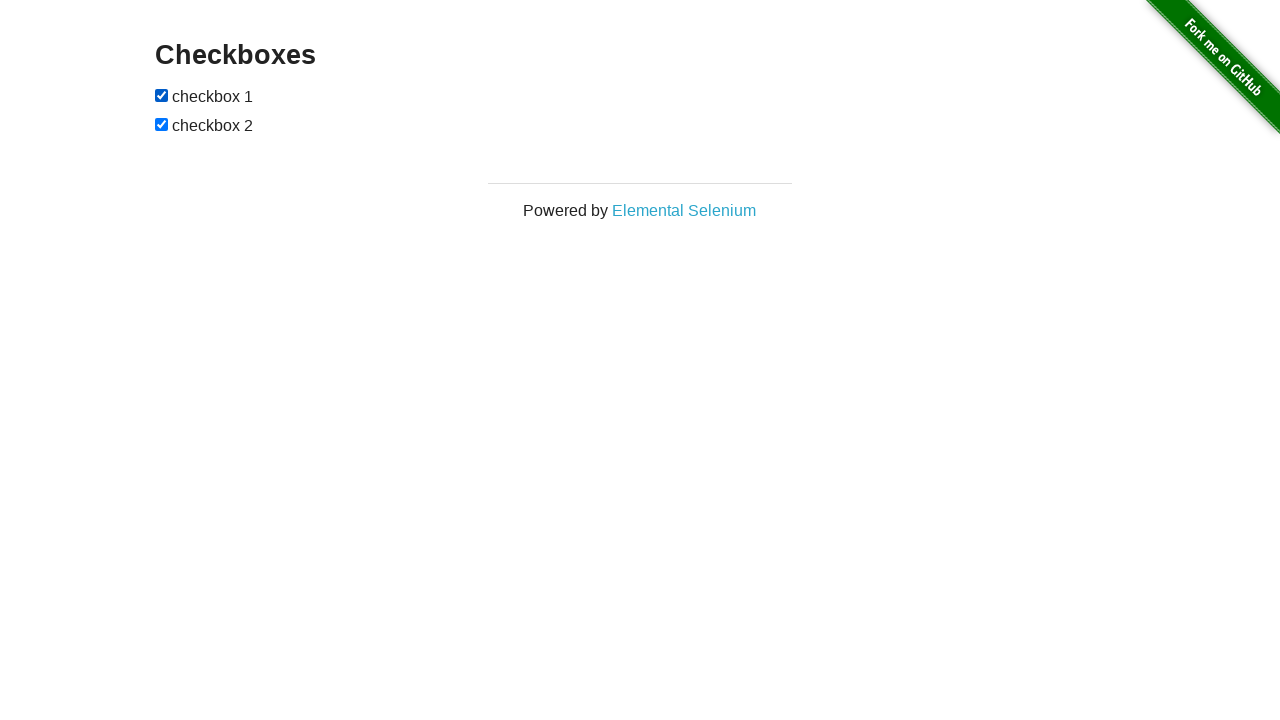

First checkbox remained checked after second check attempt (idempotency verified)
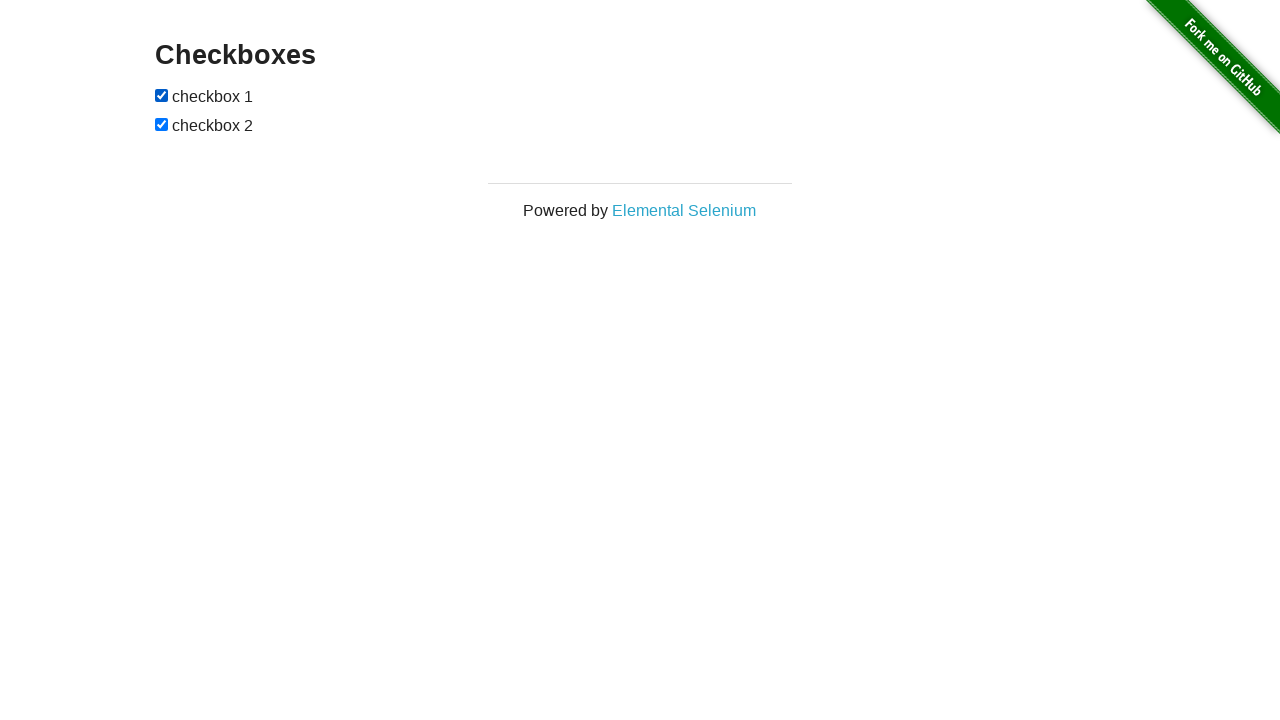

Asserted that the first checkbox is checked
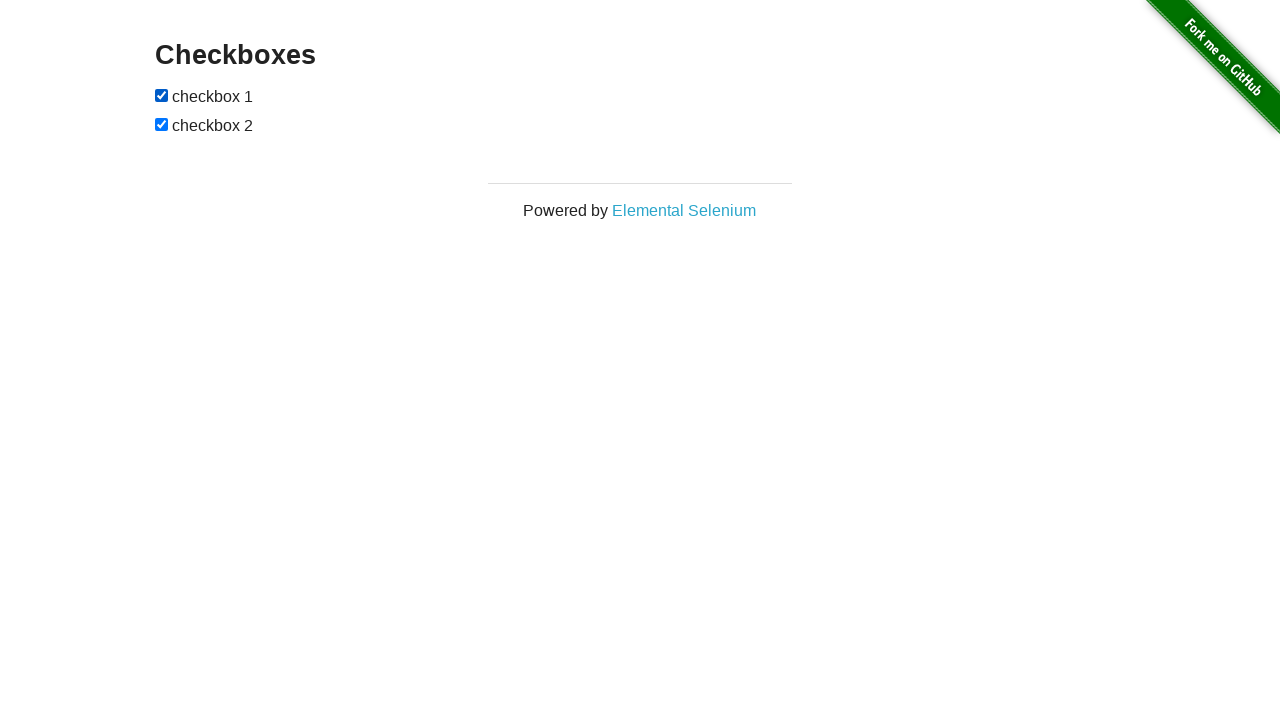

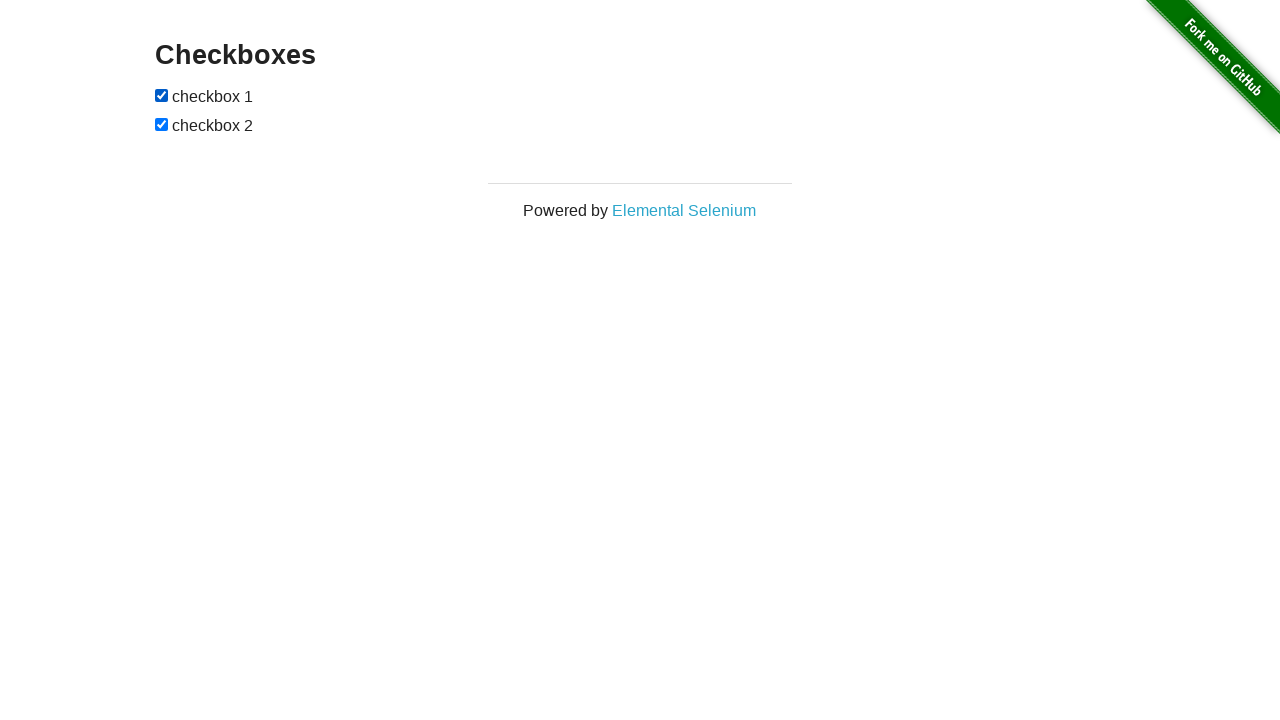